Tests file upload functionality by uploading a test file and verifying the upload success message displays the correct filename

Starting URL: https://the-internet.herokuapp.com/upload

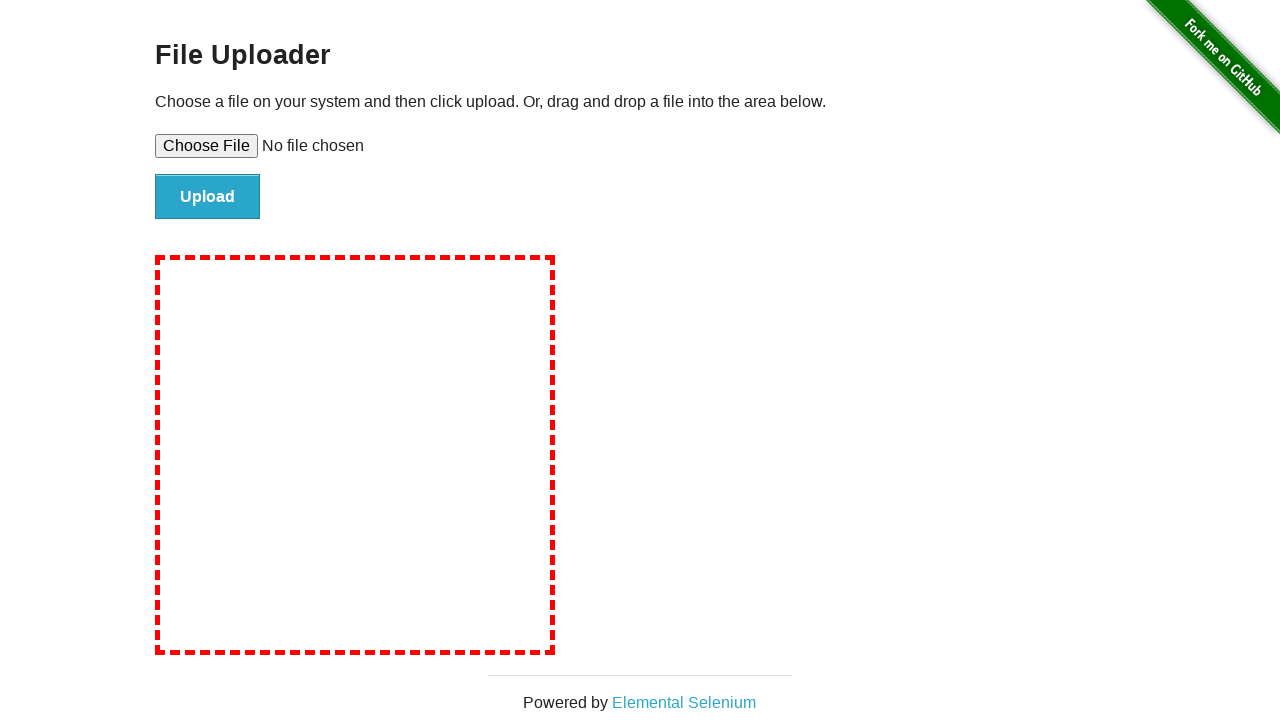

Created temporary test file 'test-file.txt'
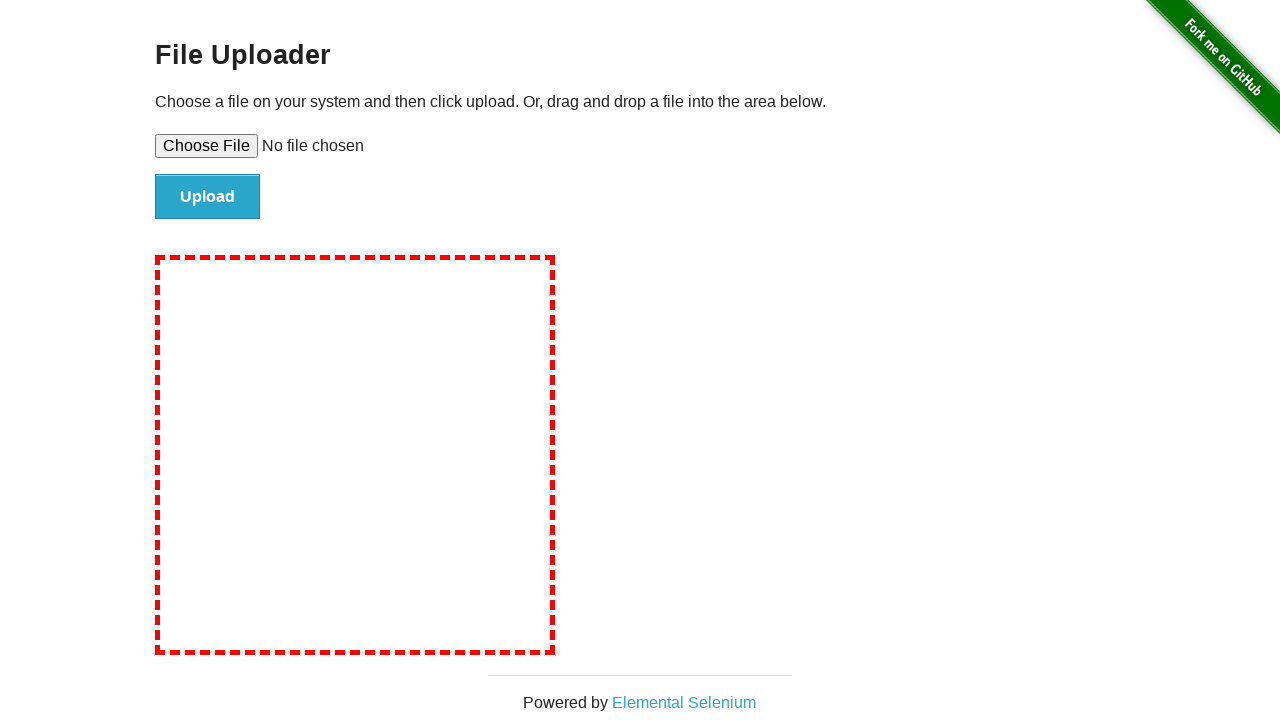

Set input file to 'test-file.txt' using file upload input
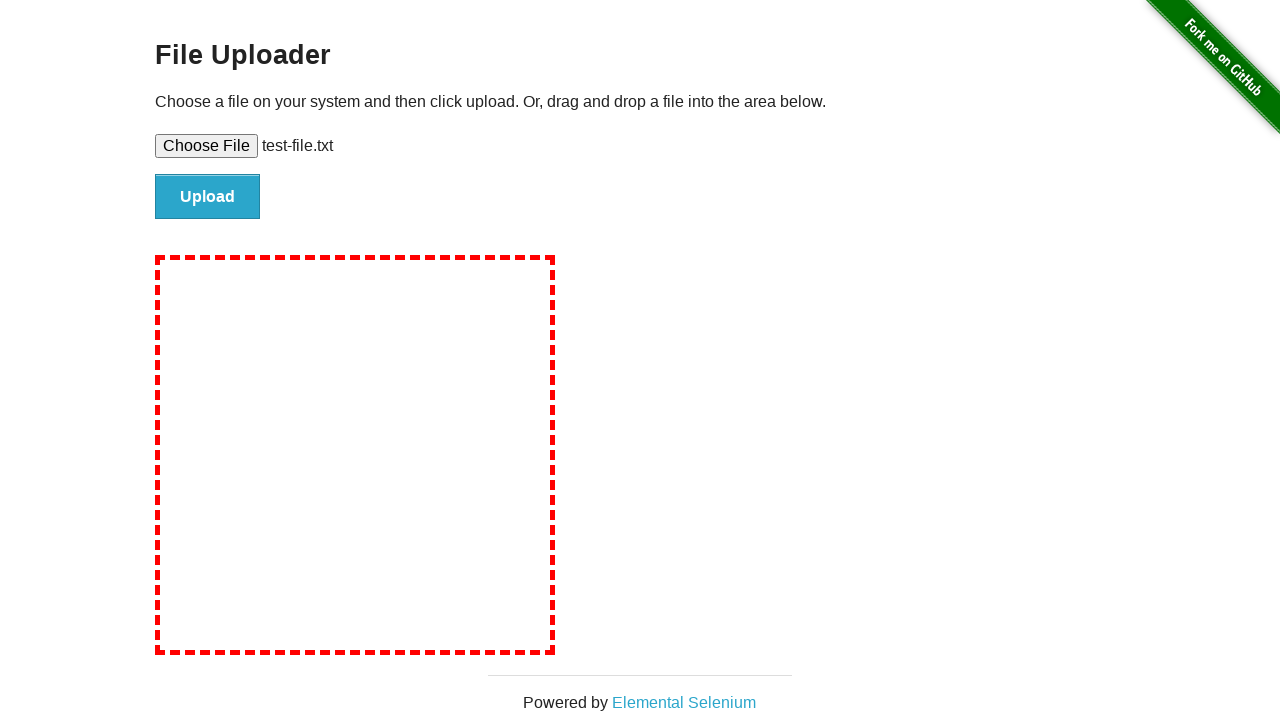

Clicked upload button to submit file at (208, 197) on input#file-submit
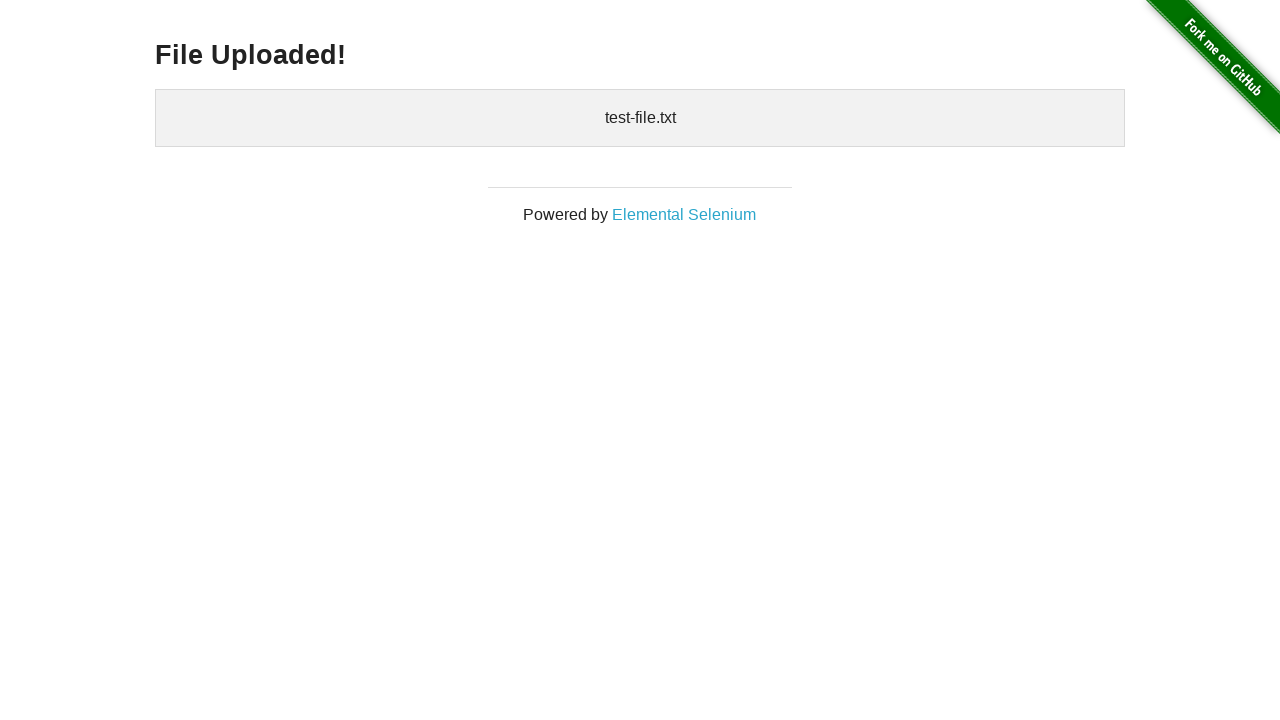

Verified 'File Uploaded!' success message displayed
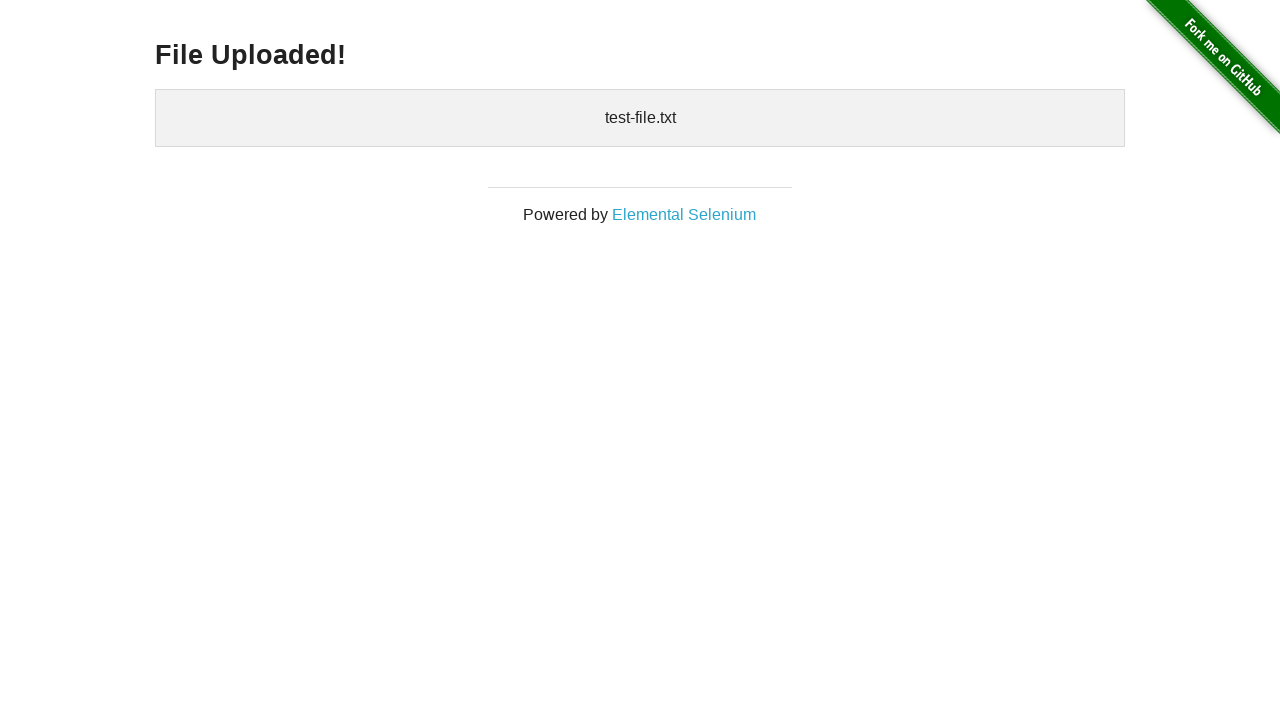

Verified uploaded filename 'test-file.txt' is displayed correctly
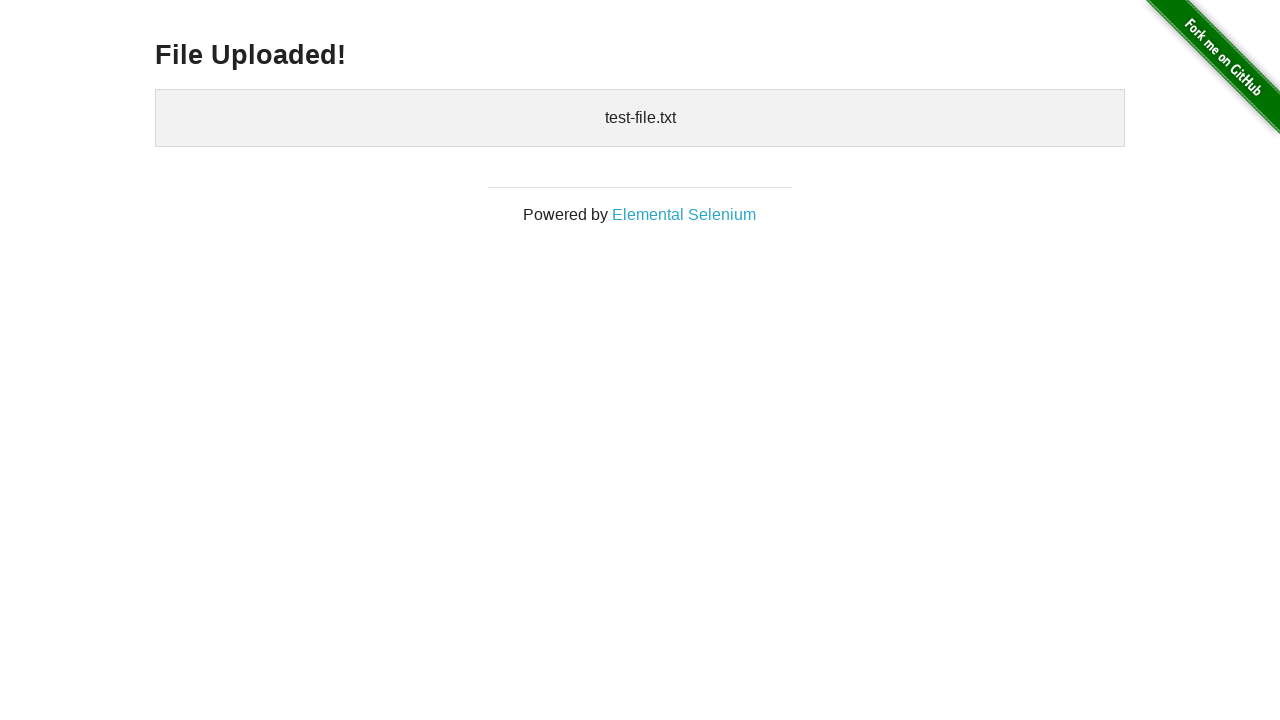

Deleted temporary test file
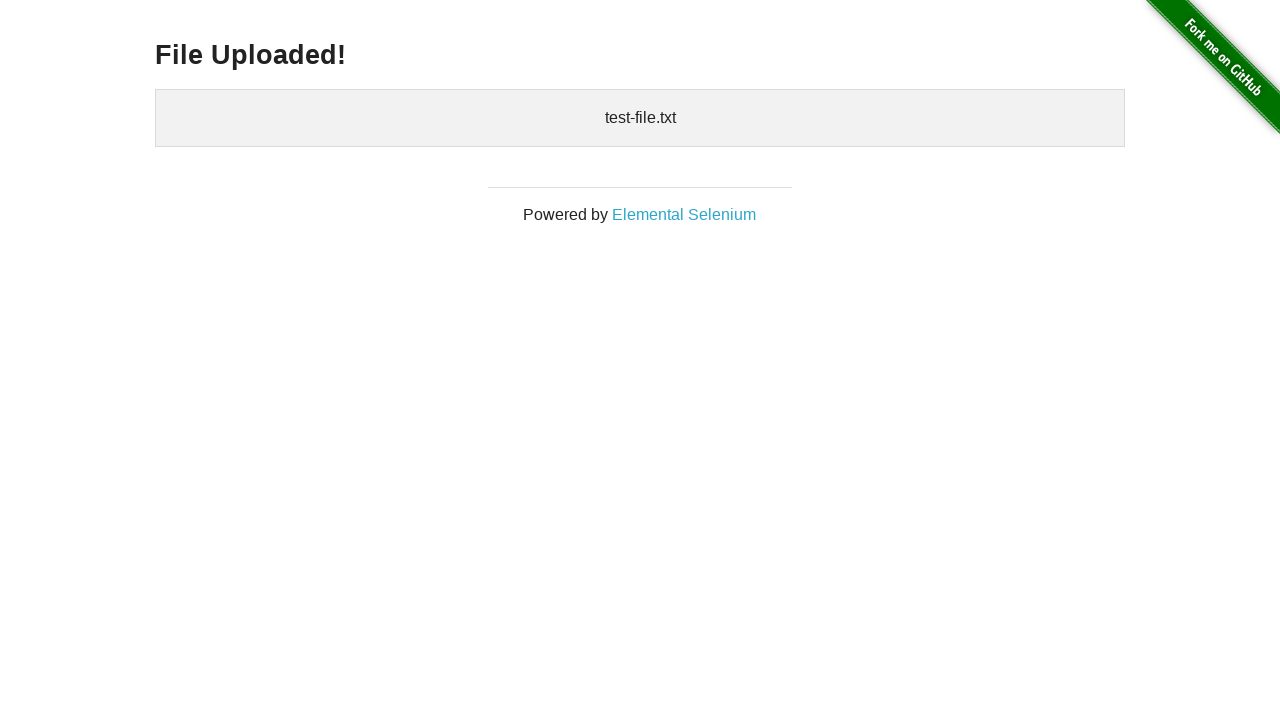

Removed temporary directory
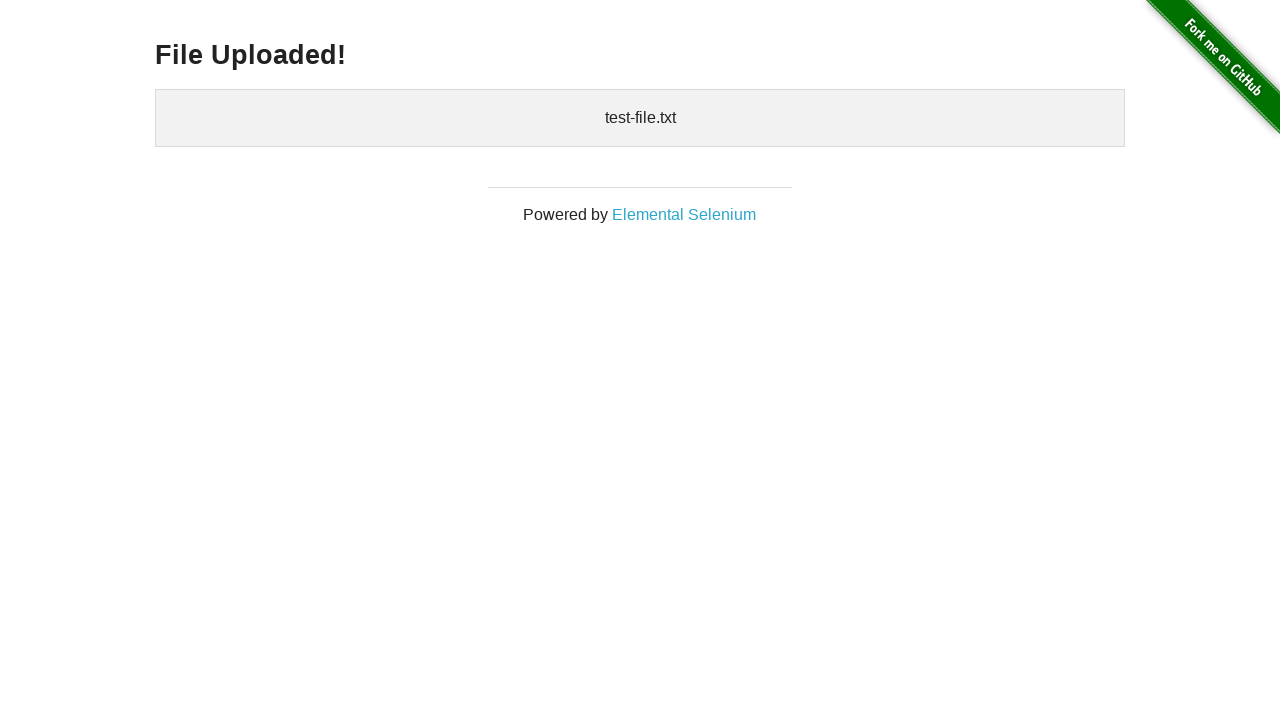

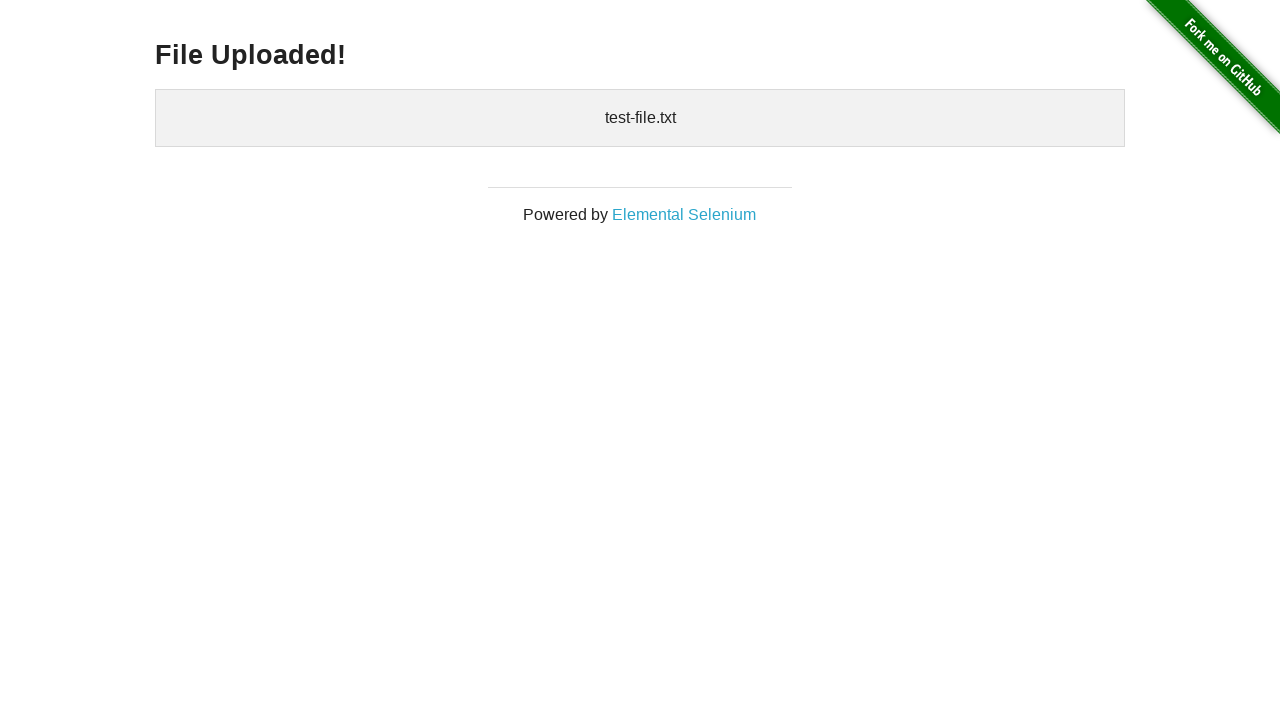